Tests that edits are cancelled when pressing Escape key

Starting URL: https://demo.playwright.dev/todomvc

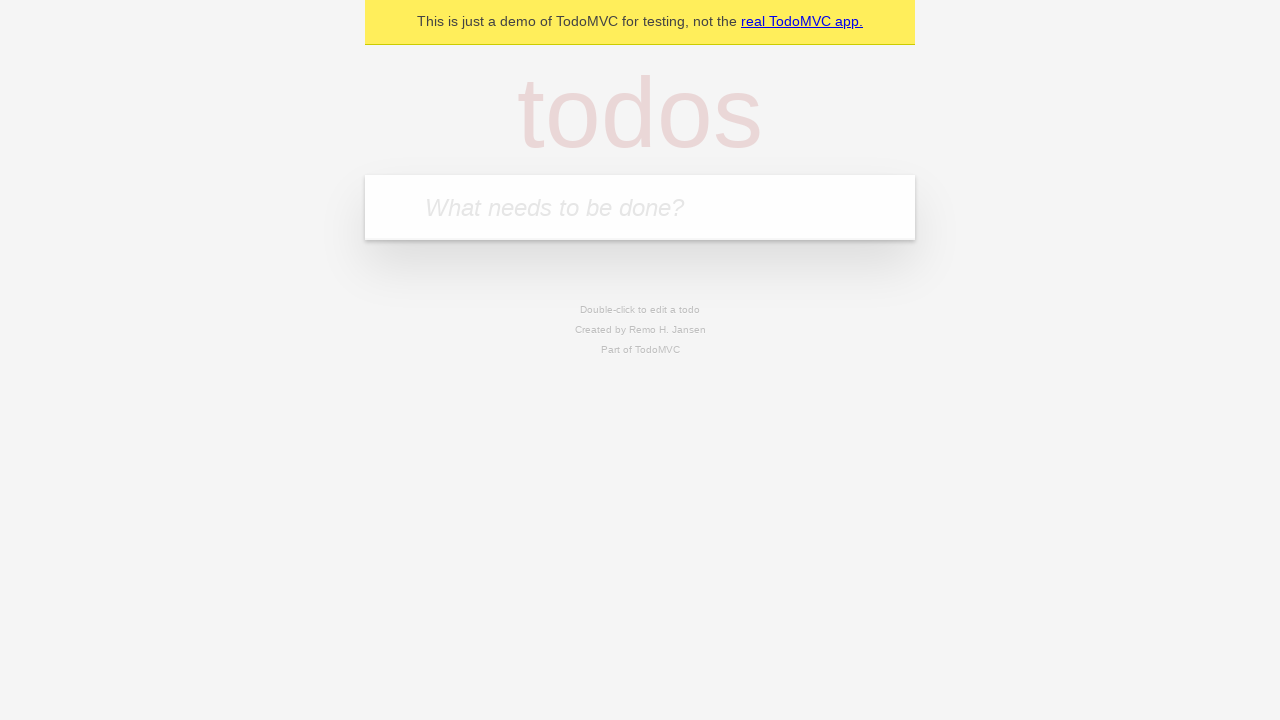

Filled input field with first todo 'buy some cheese' on internal:attr=[placeholder="What needs to be done?"i]
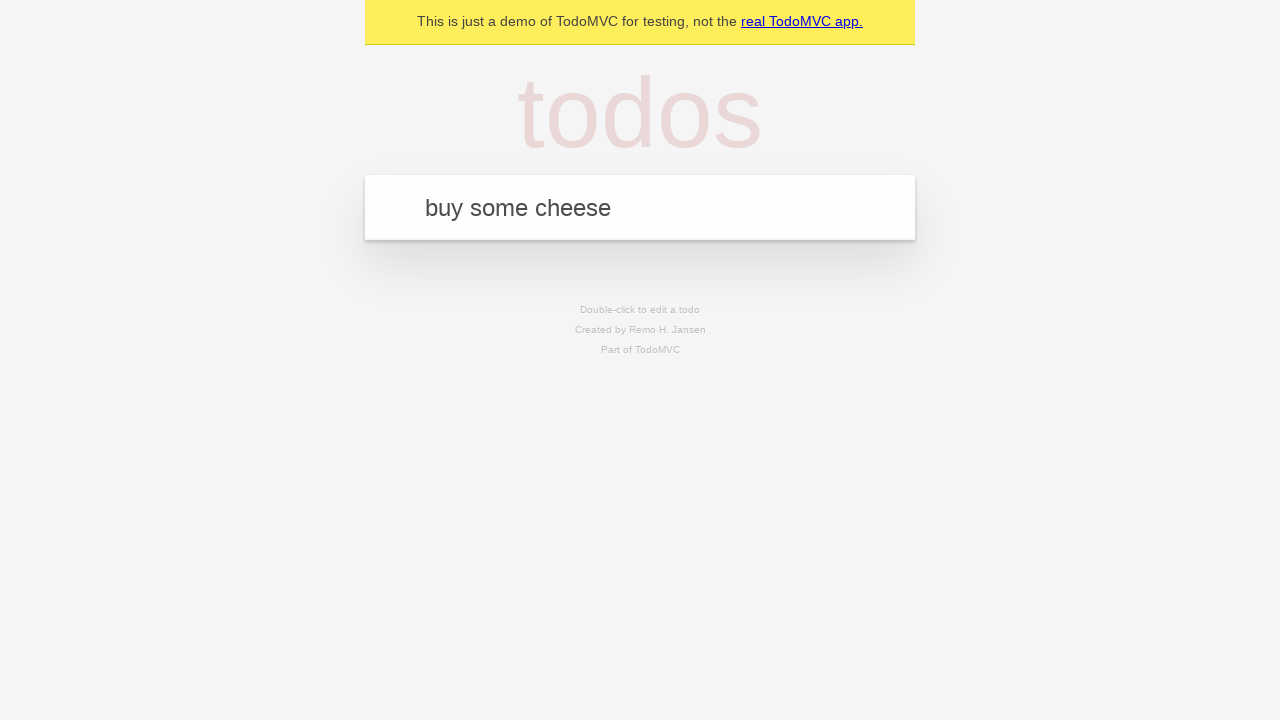

Pressed Enter to create first todo on internal:attr=[placeholder="What needs to be done?"i]
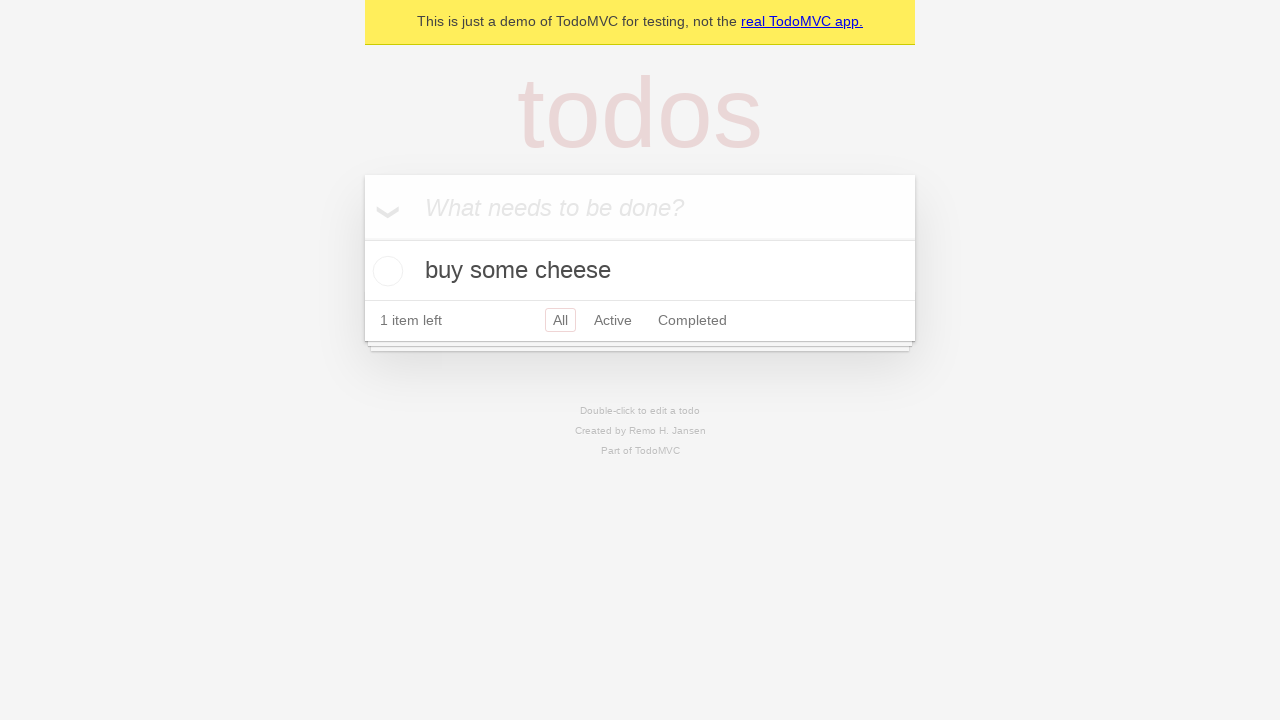

Filled input field with second todo 'feed the cat' on internal:attr=[placeholder="What needs to be done?"i]
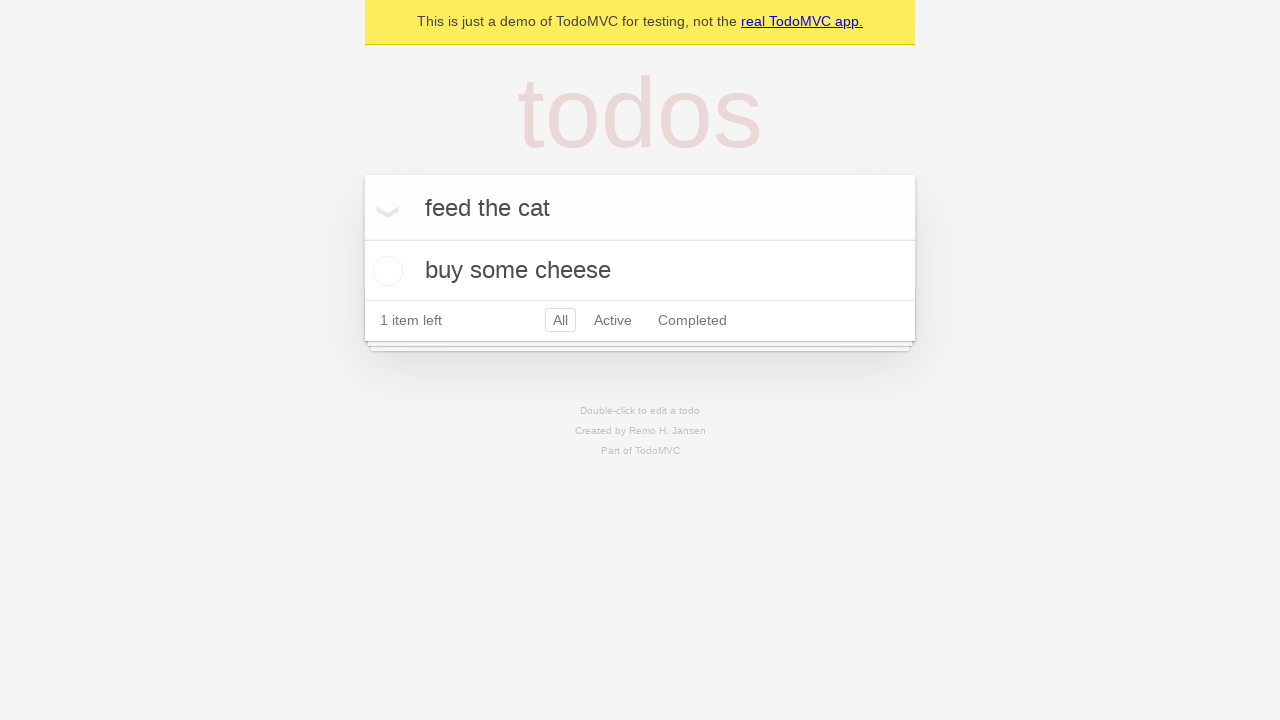

Pressed Enter to create second todo on internal:attr=[placeholder="What needs to be done?"i]
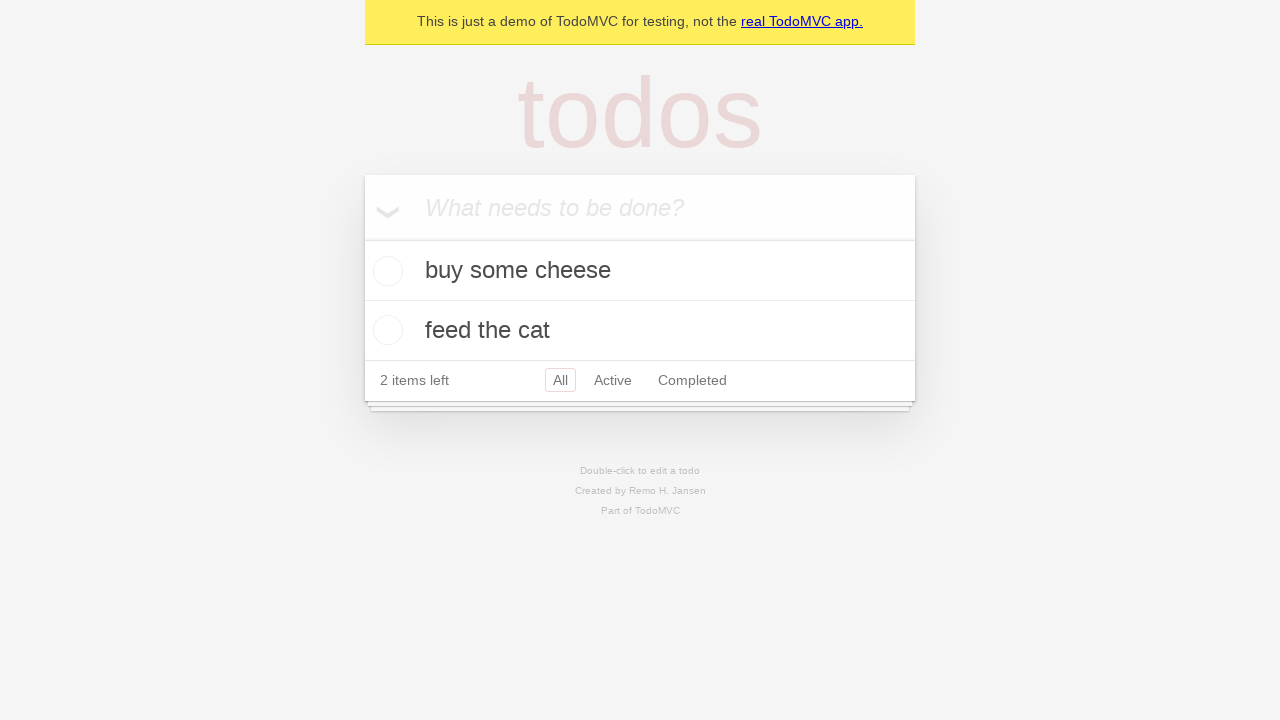

Filled input field with third todo 'book a doctors appointment' on internal:attr=[placeholder="What needs to be done?"i]
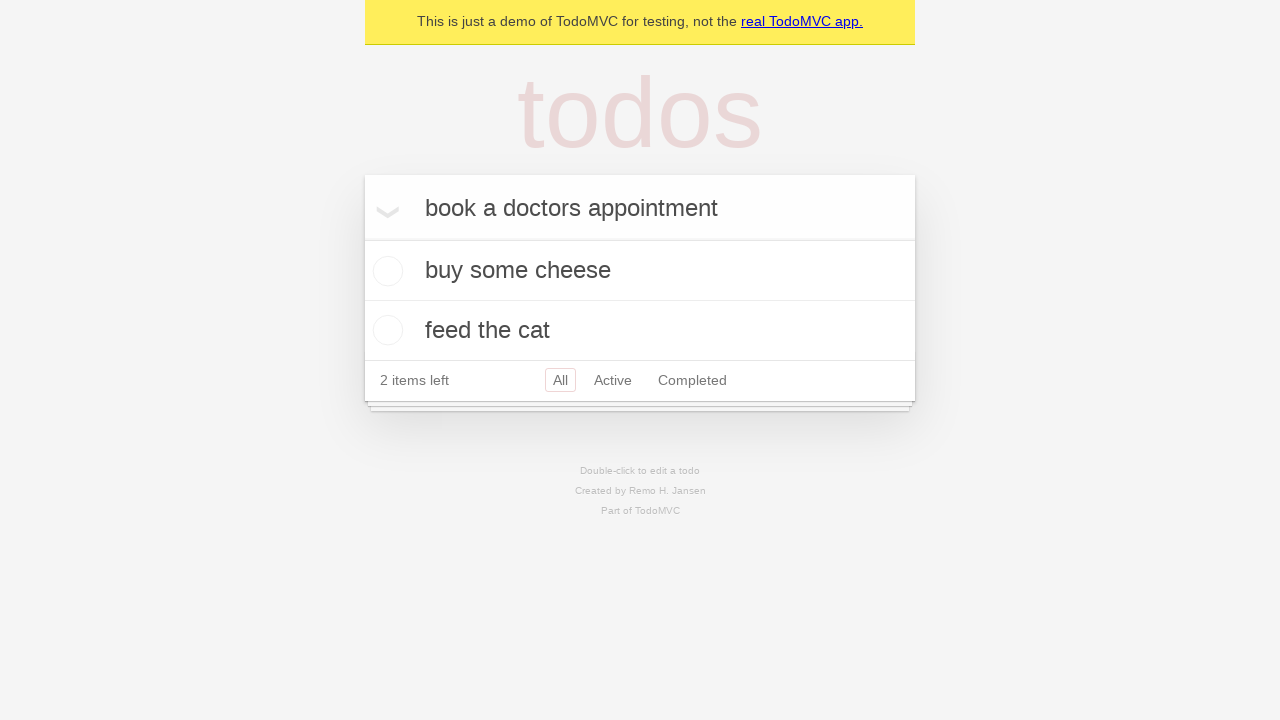

Pressed Enter to create third todo on internal:attr=[placeholder="What needs to be done?"i]
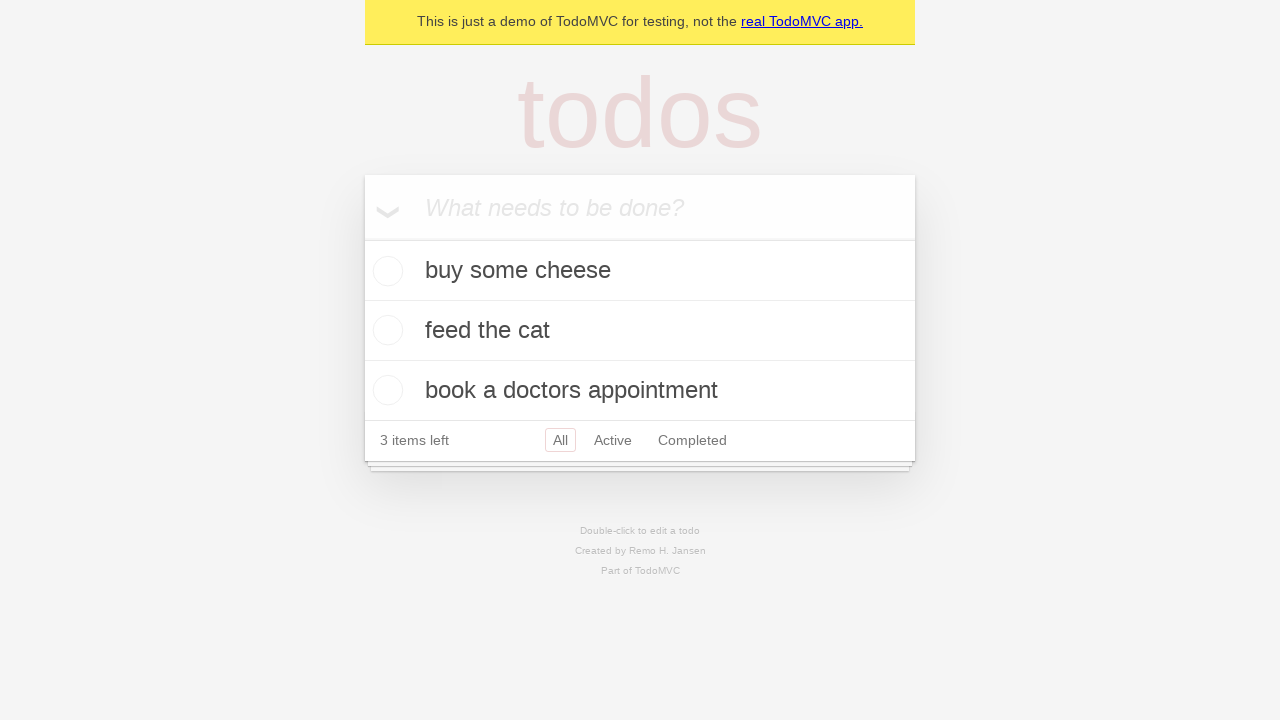

Double-clicked second todo to enter edit mode at (640, 331) on internal:testid=[data-testid="todo-item"s] >> nth=1
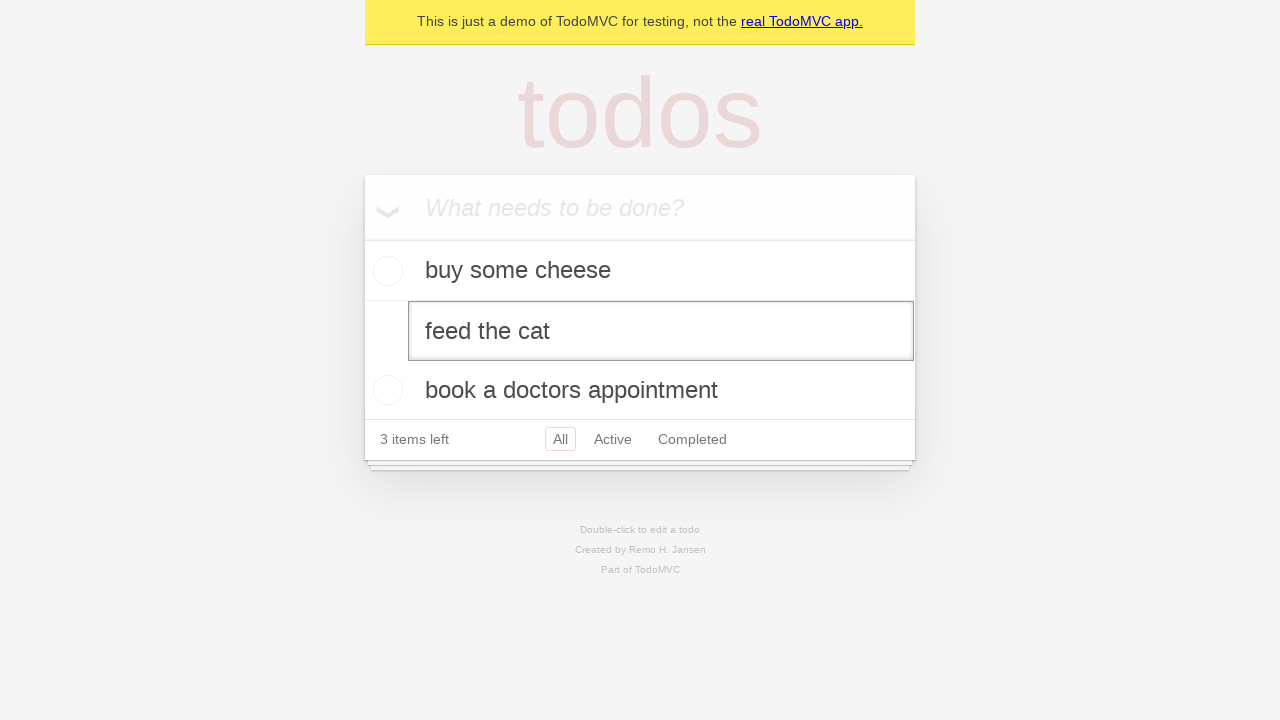

Filled edit textbox with new todo text 'buy some sausages' on internal:testid=[data-testid="todo-item"s] >> nth=1 >> internal:role=textbox[nam
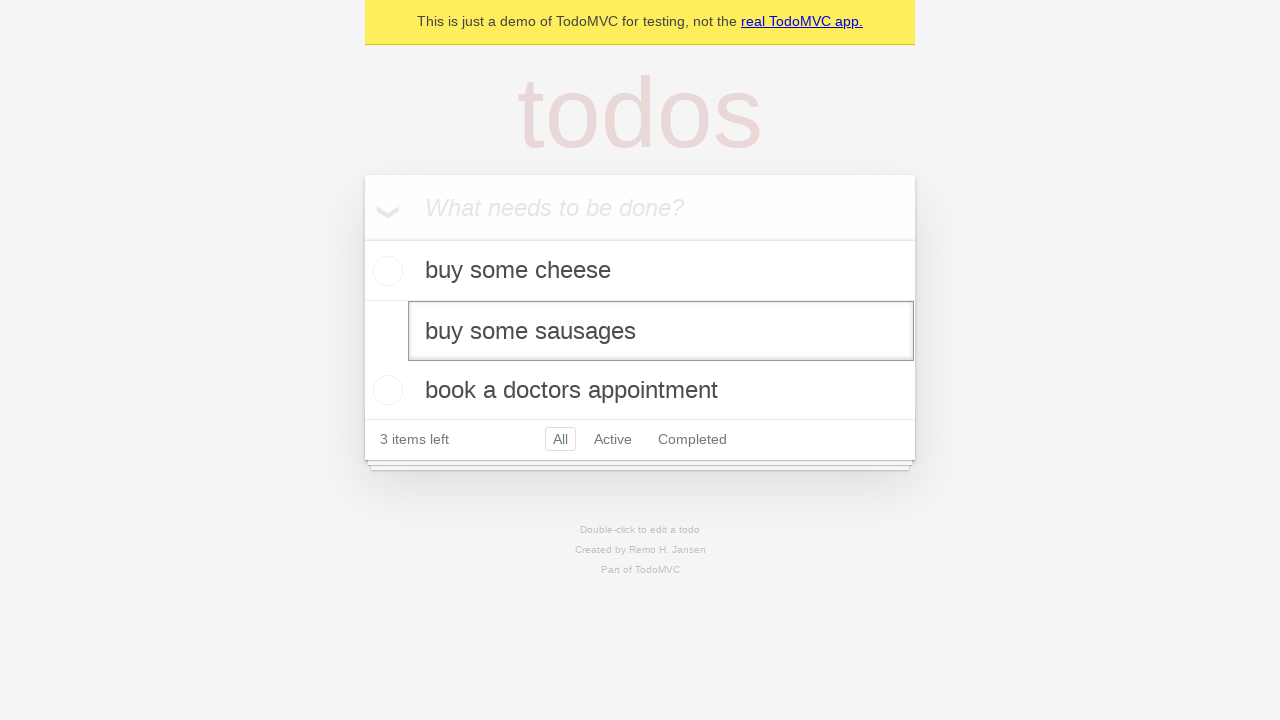

Pressed Escape key to cancel edit and discard changes on internal:testid=[data-testid="todo-item"s] >> nth=1 >> internal:role=textbox[nam
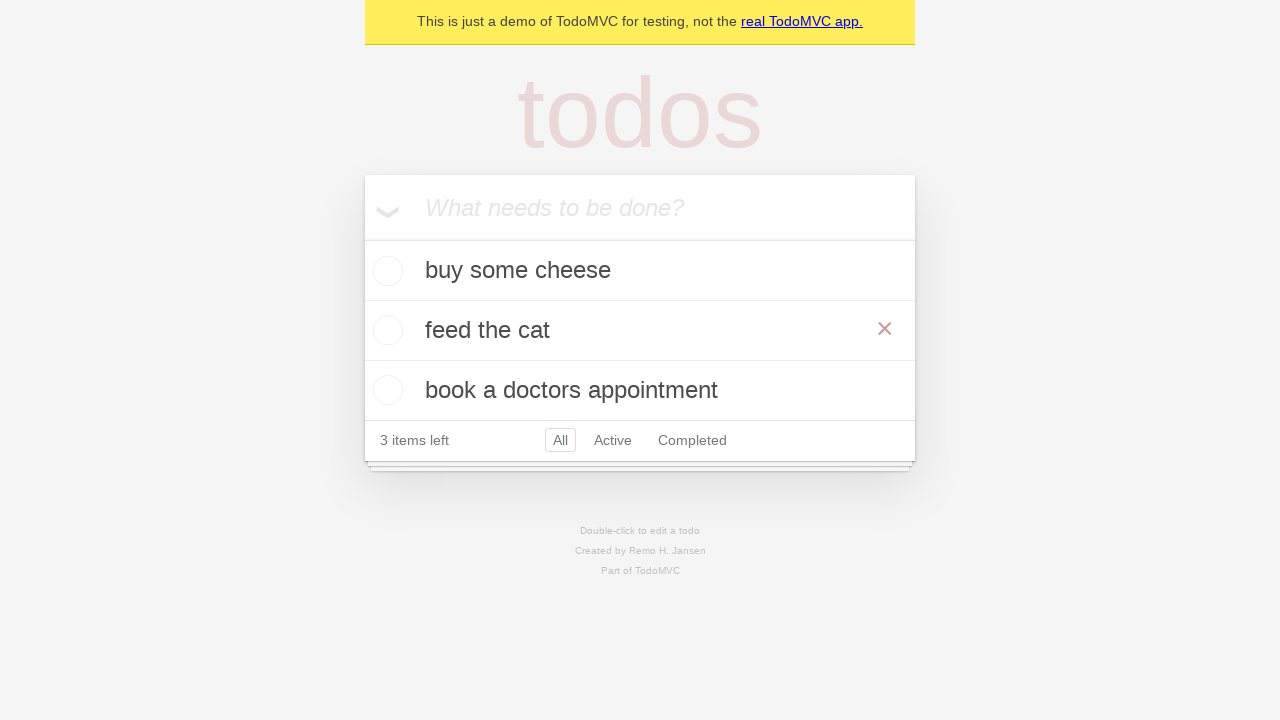

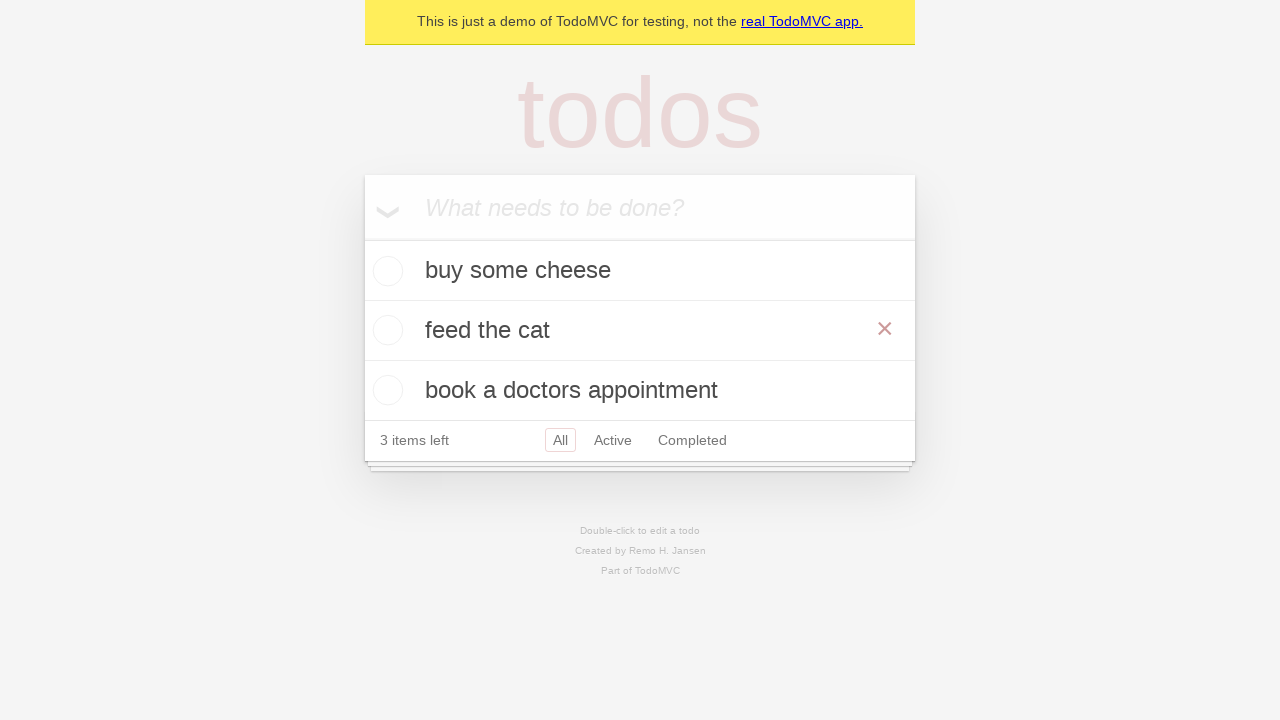